Tests waiting for hidden object to appear by clicking Start button and verifying "Hello World!" text appears

Starting URL: https://the-internet.herokuapp.com/dynamic_loading/2

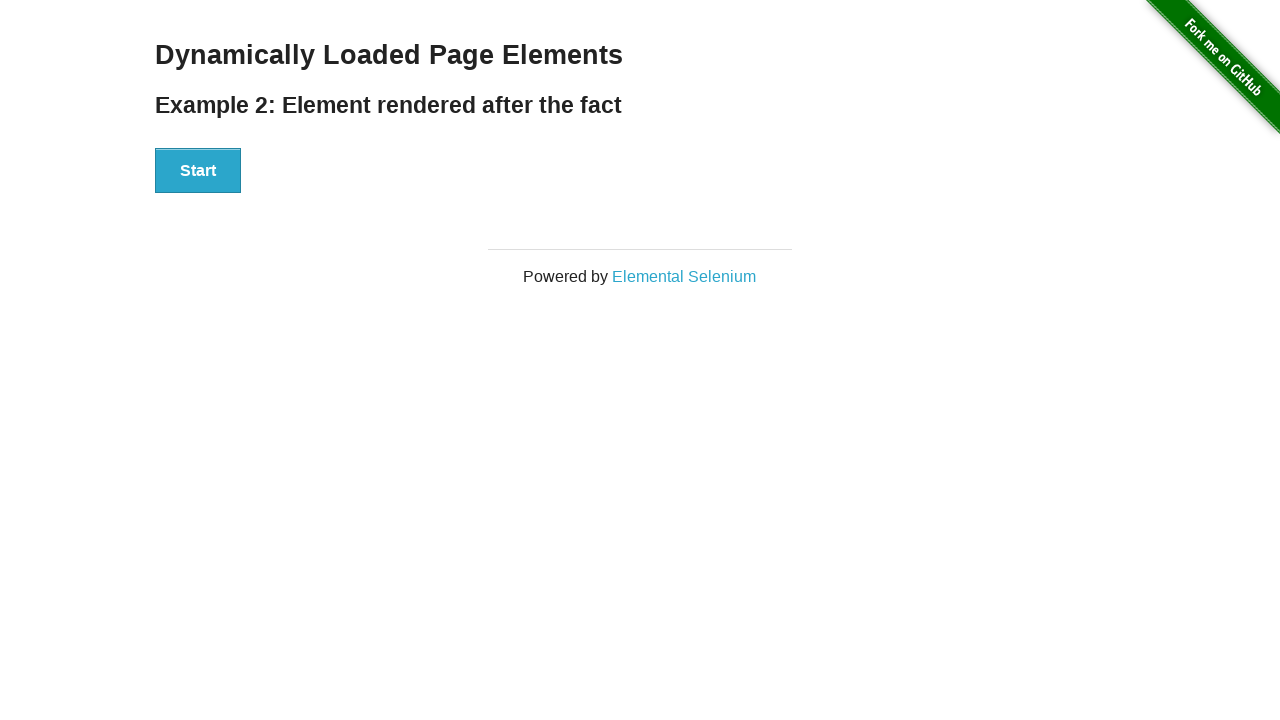

Clicked Start button to trigger hidden object loading at (198, 171) on xpath=//button[contains(text(),'Start')]
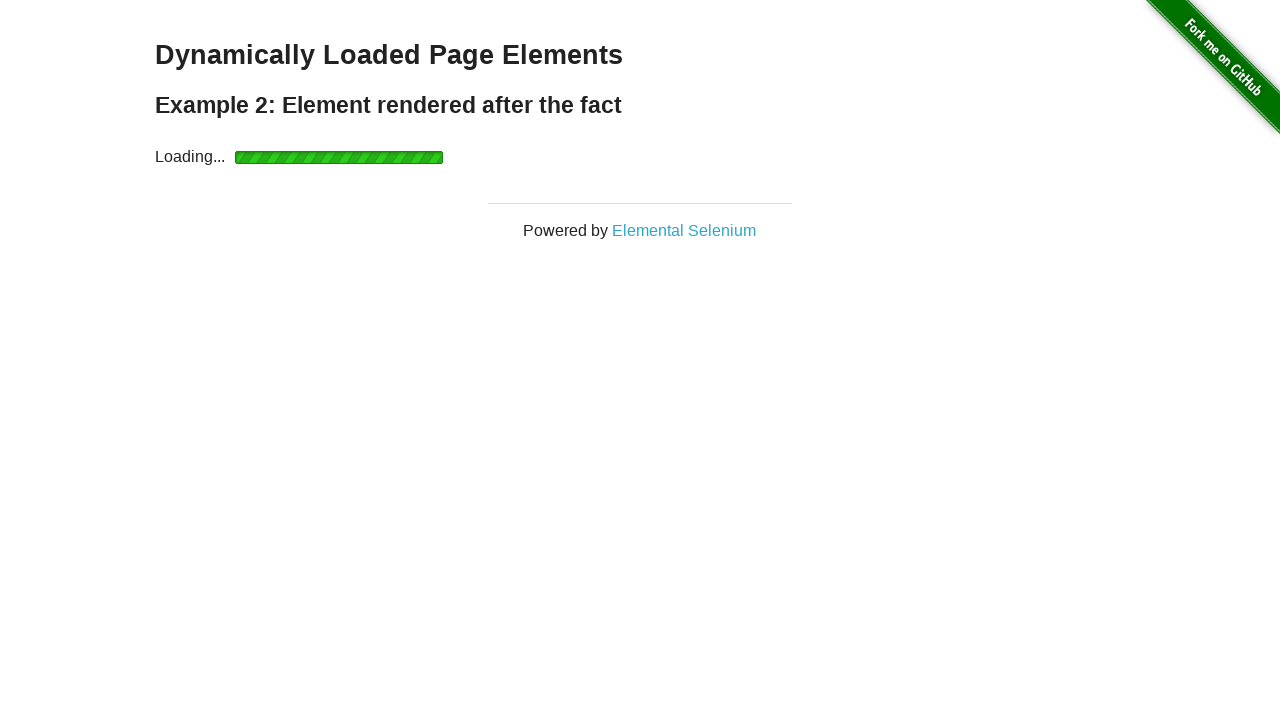

Waited for and verified 'Hello World!' text appeared
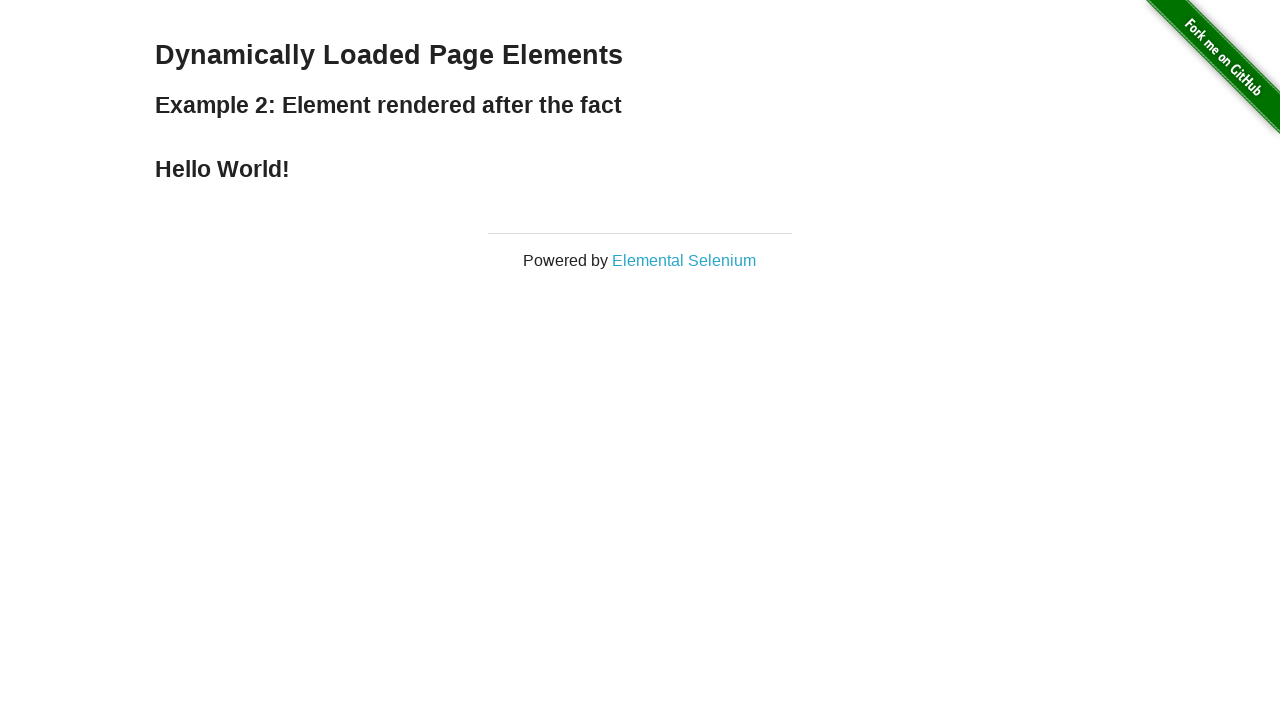

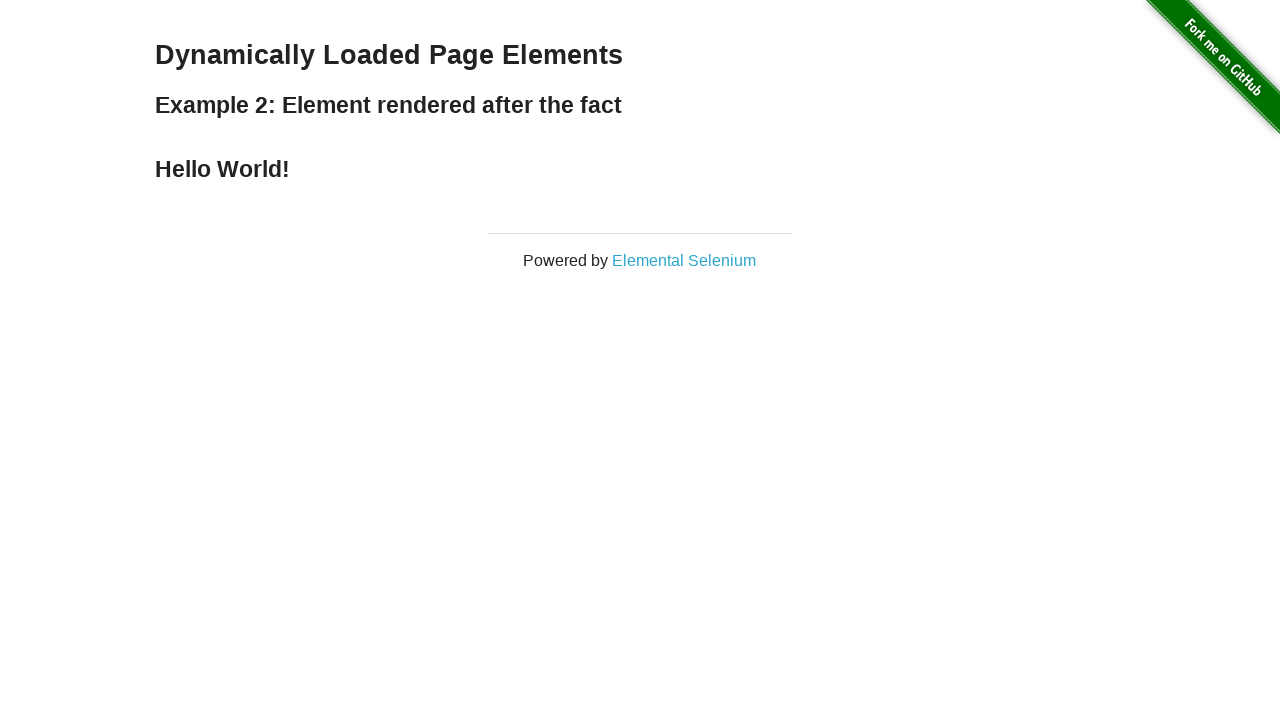